Tests radio button functionality by clicking a radio button and verifying it's selected

Starting URL: https://rahulshettyacademy.com/AutomationPractice/

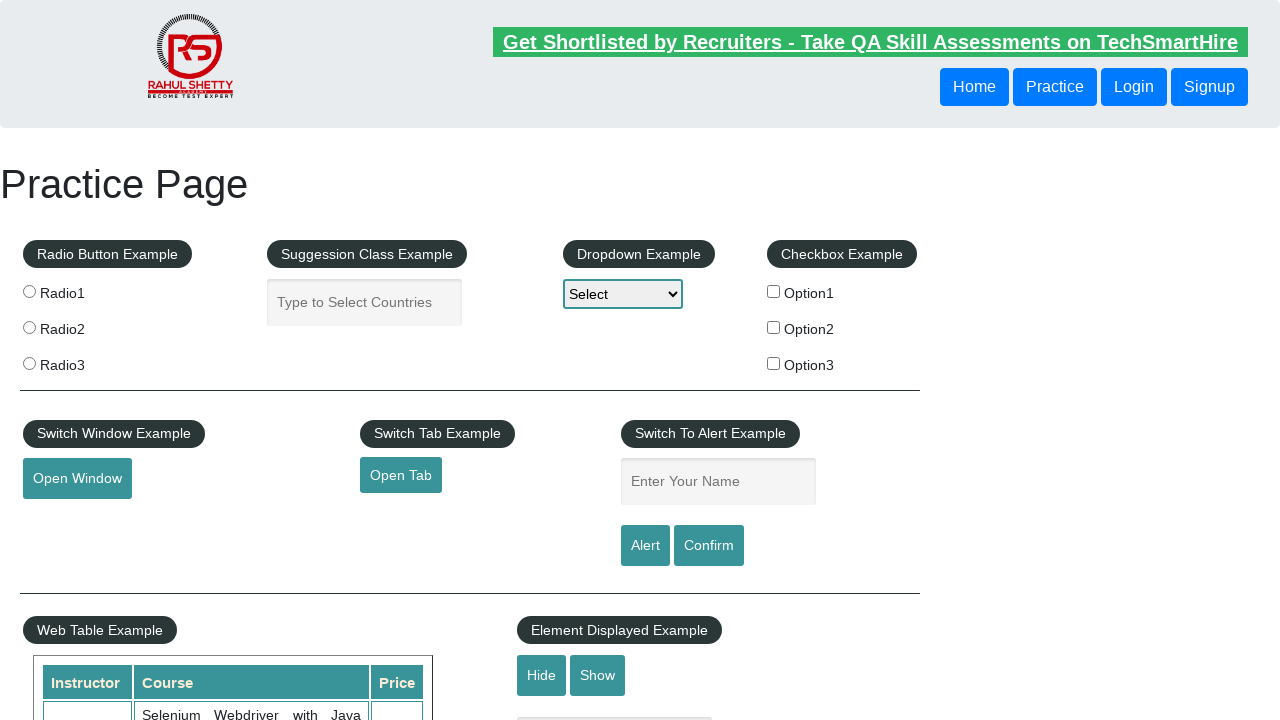

Clicked radio button 1 at (29, 291) on input[value='radio1']
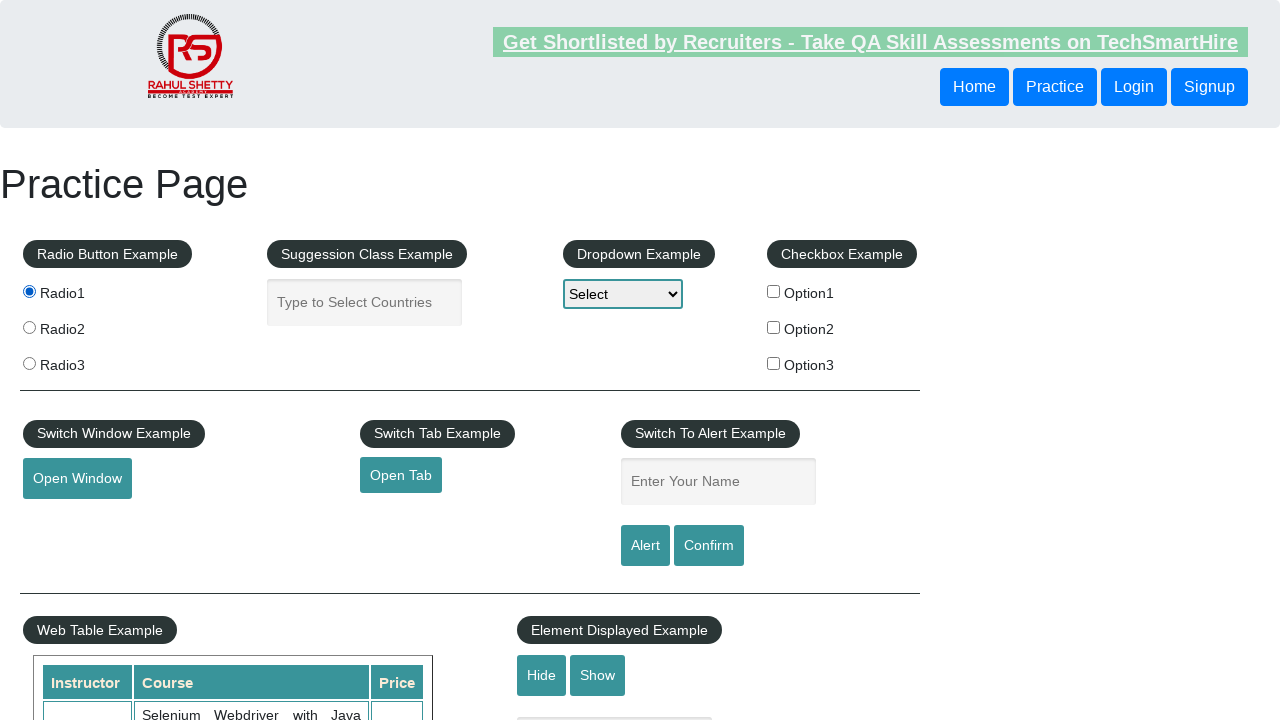

Verified radio button 1 is checked
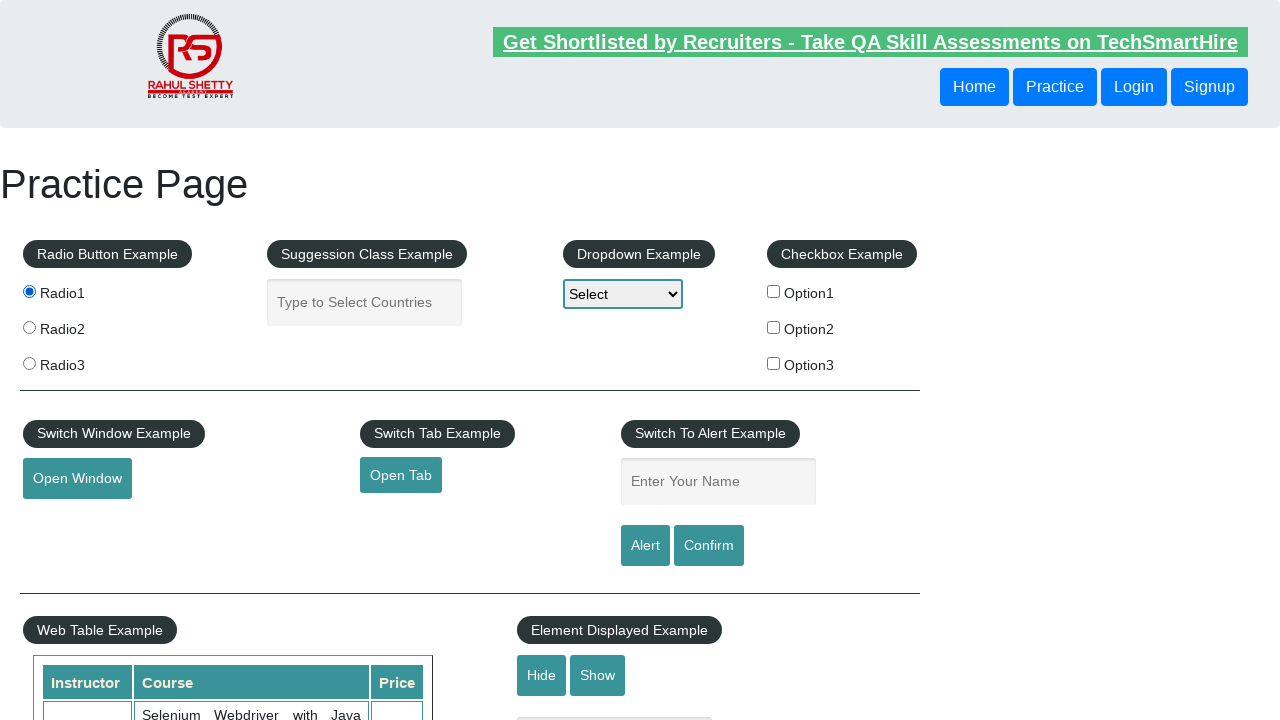

Assertion passed: Radio button 1 is selected
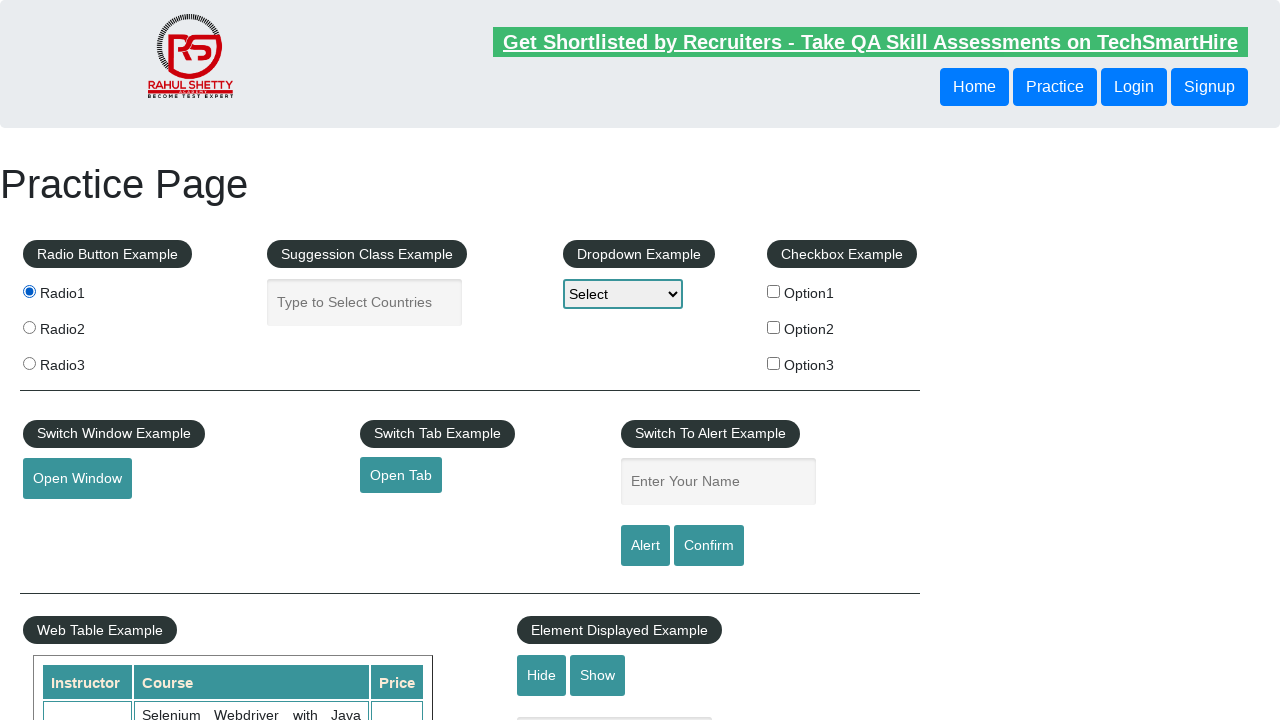

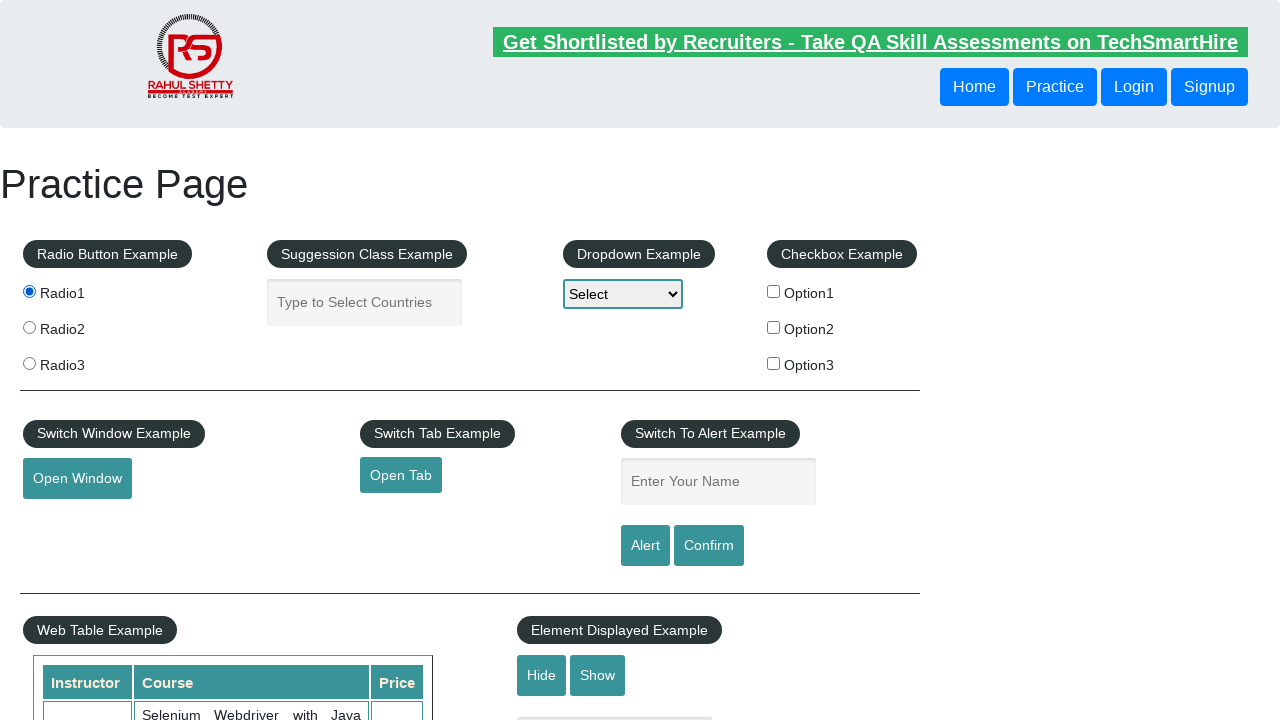